Tests right-click context menu functionality by right-clicking an element, hovering over the Paste option, verifying hover state, clicking it, and accepting the resulting alert.

Starting URL: http://swisnl.github.io/jQuery-contextMenu/demo.html

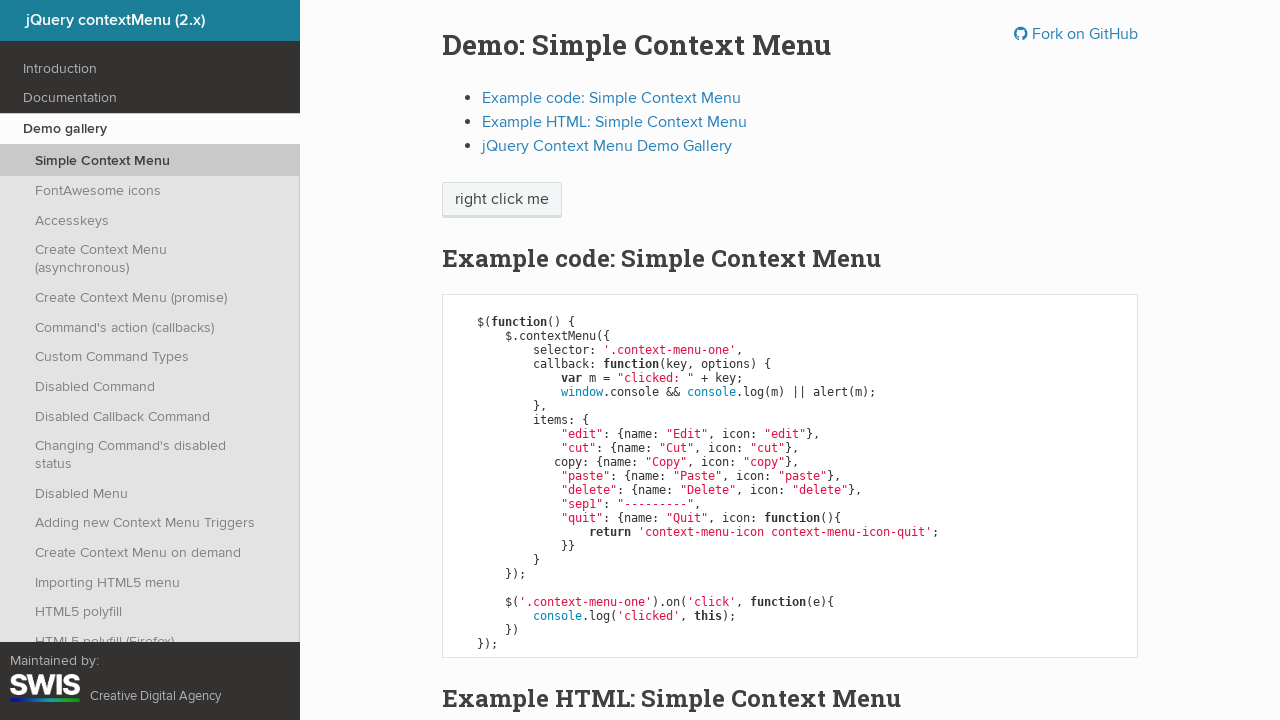

Right-clicked on context menu trigger element at (502, 200) on span.context-menu-one
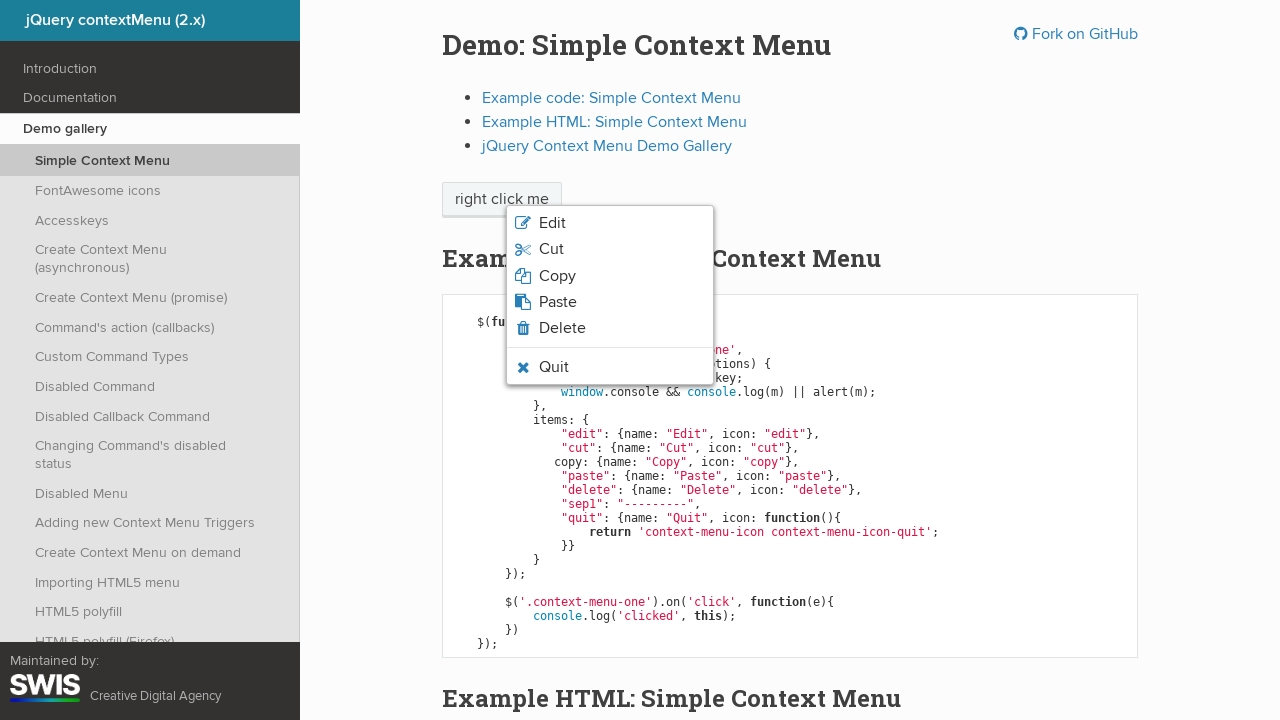

Hovered over Paste option in context menu at (610, 302) on li.context-menu-icon-paste
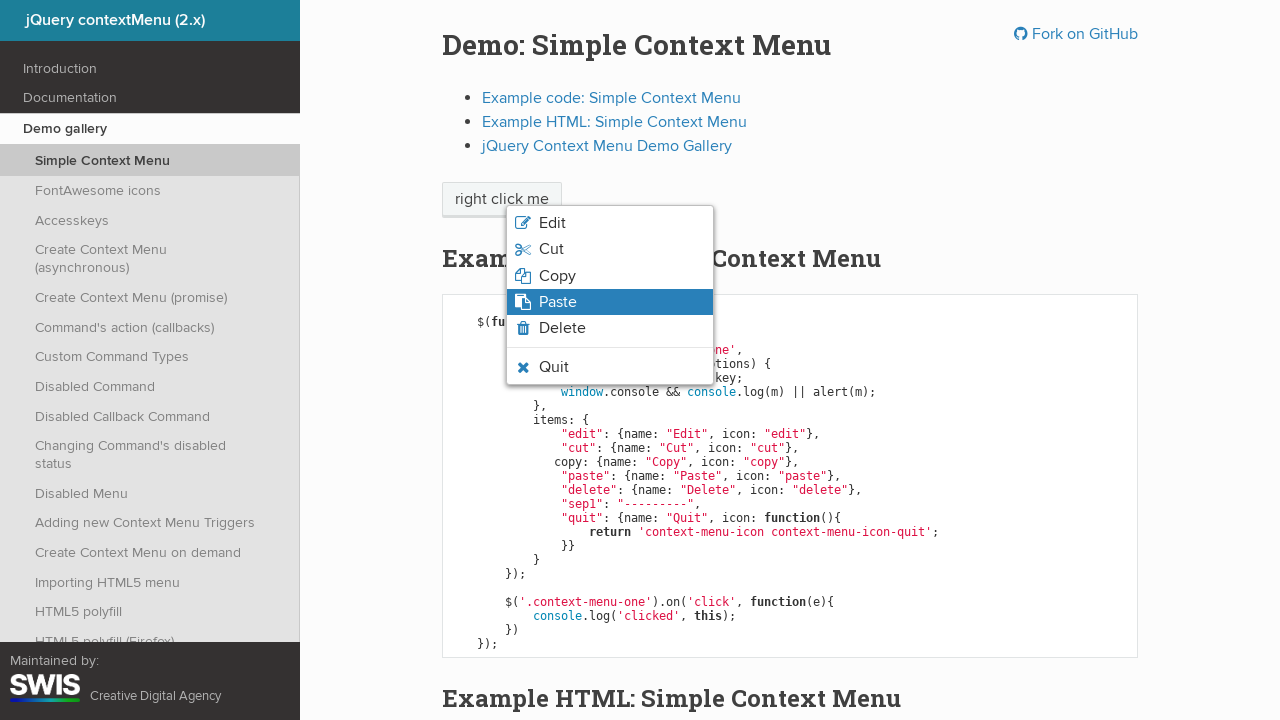

Verified Paste option is in hovered state and visible
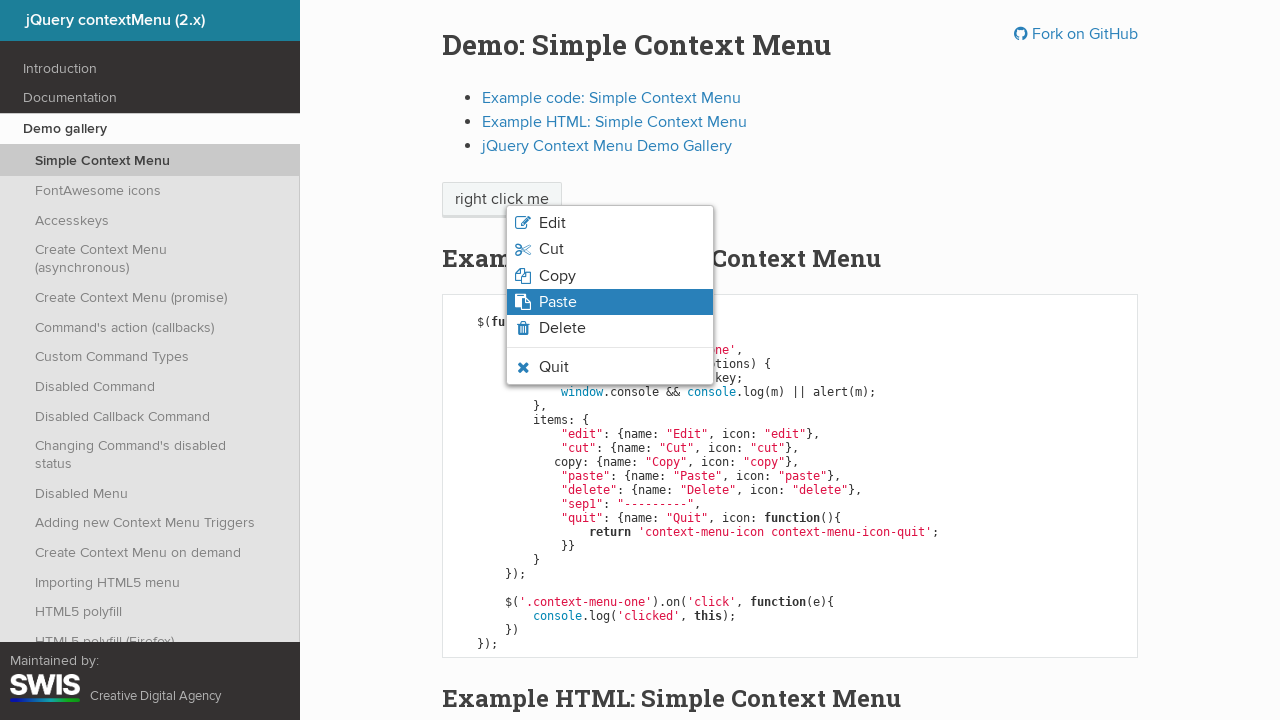

Clicked on Paste option at (610, 302) on li.context-menu-icon-paste
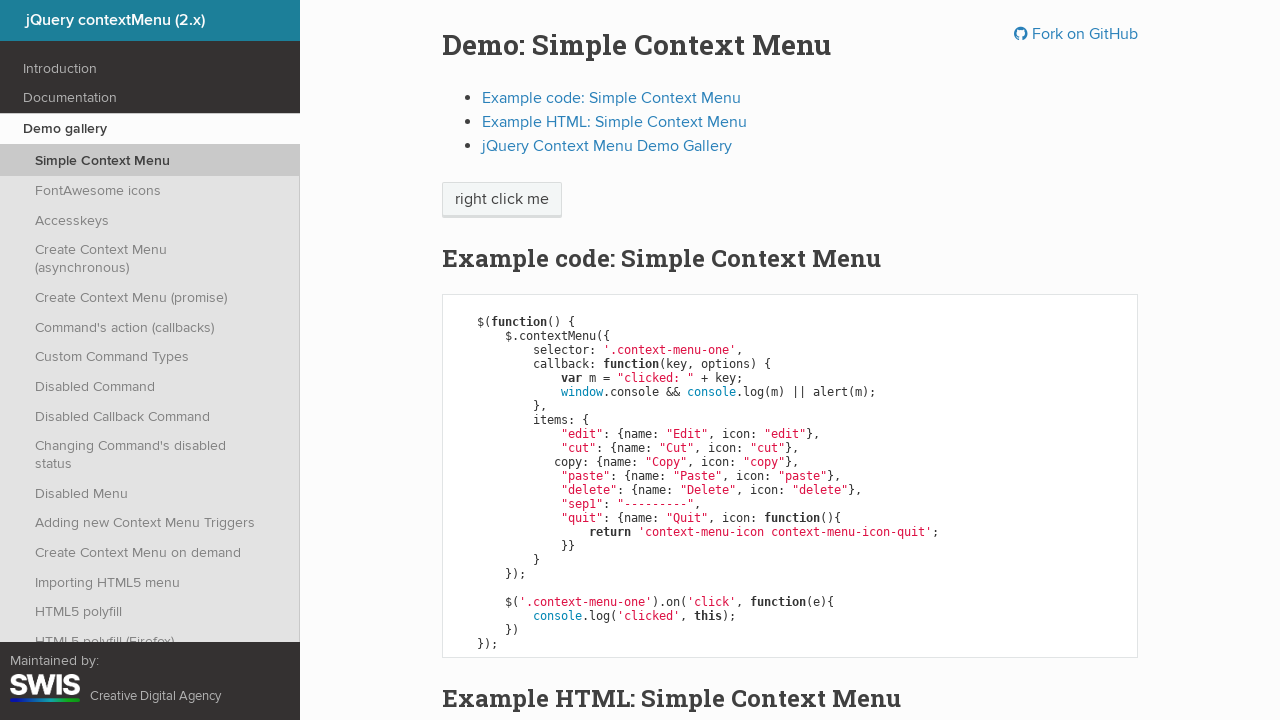

Set up dialog handler to accept alerts
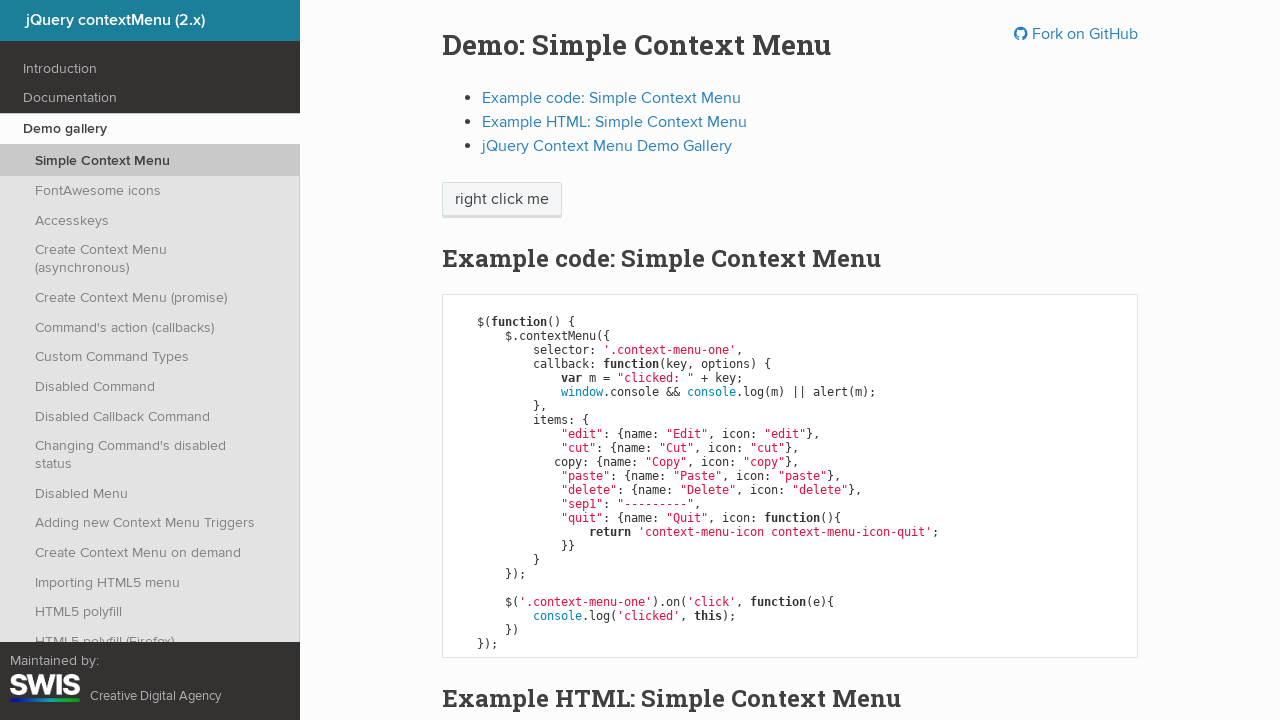

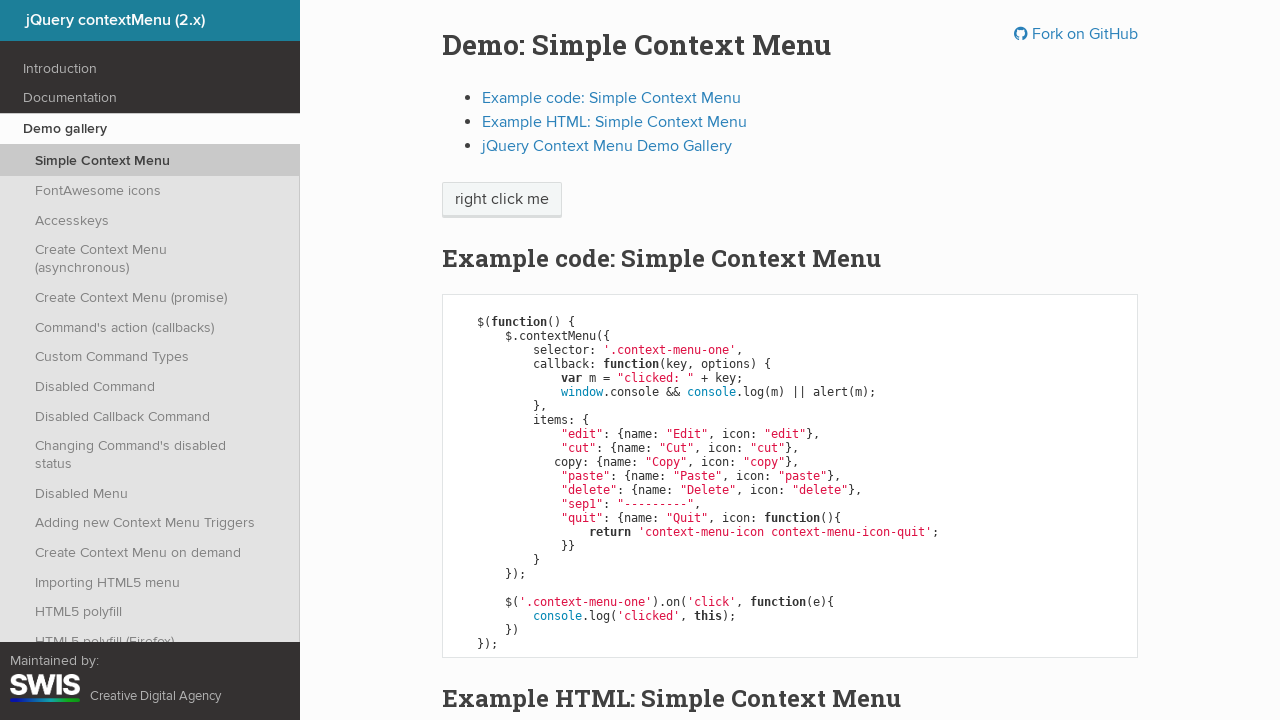